Tests the Song Lyrics page by clicking on the Song Lyrics menu link and verifying that paragraph elements containing the song lyrics are present

Starting URL: http://99-bottles-of-beer.net/lyrics.html

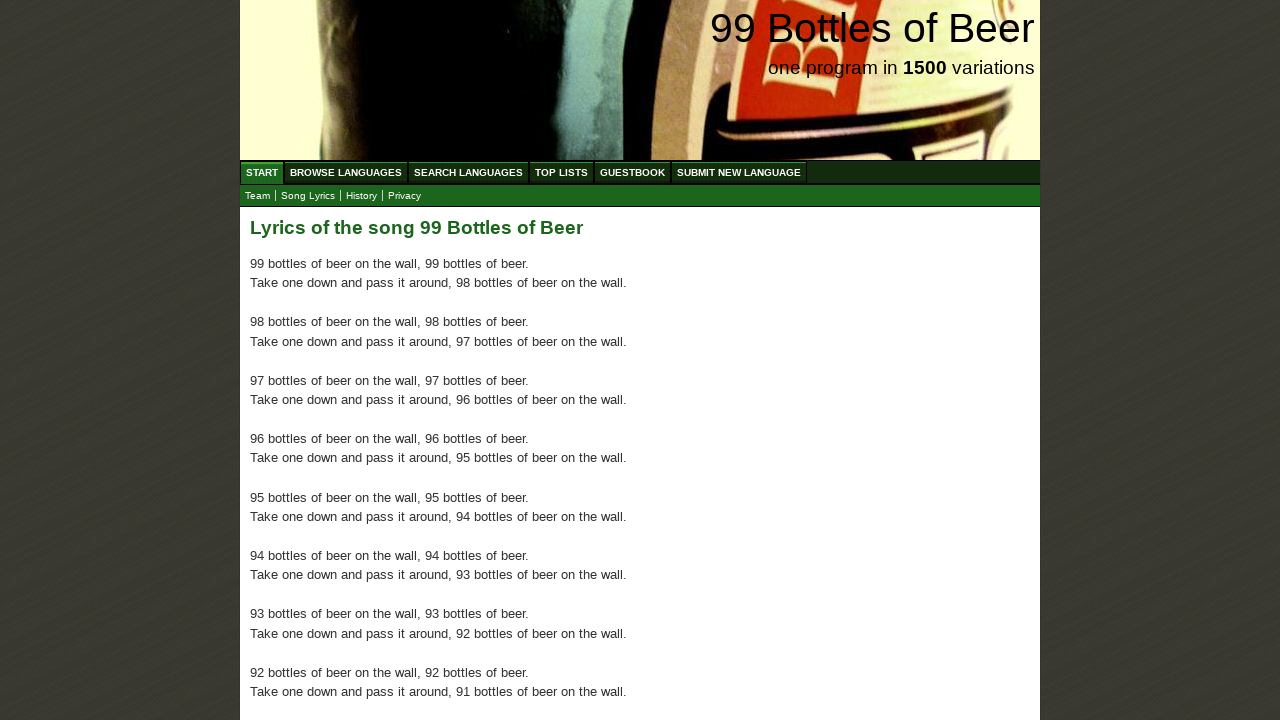

Navigated to Song Lyrics page
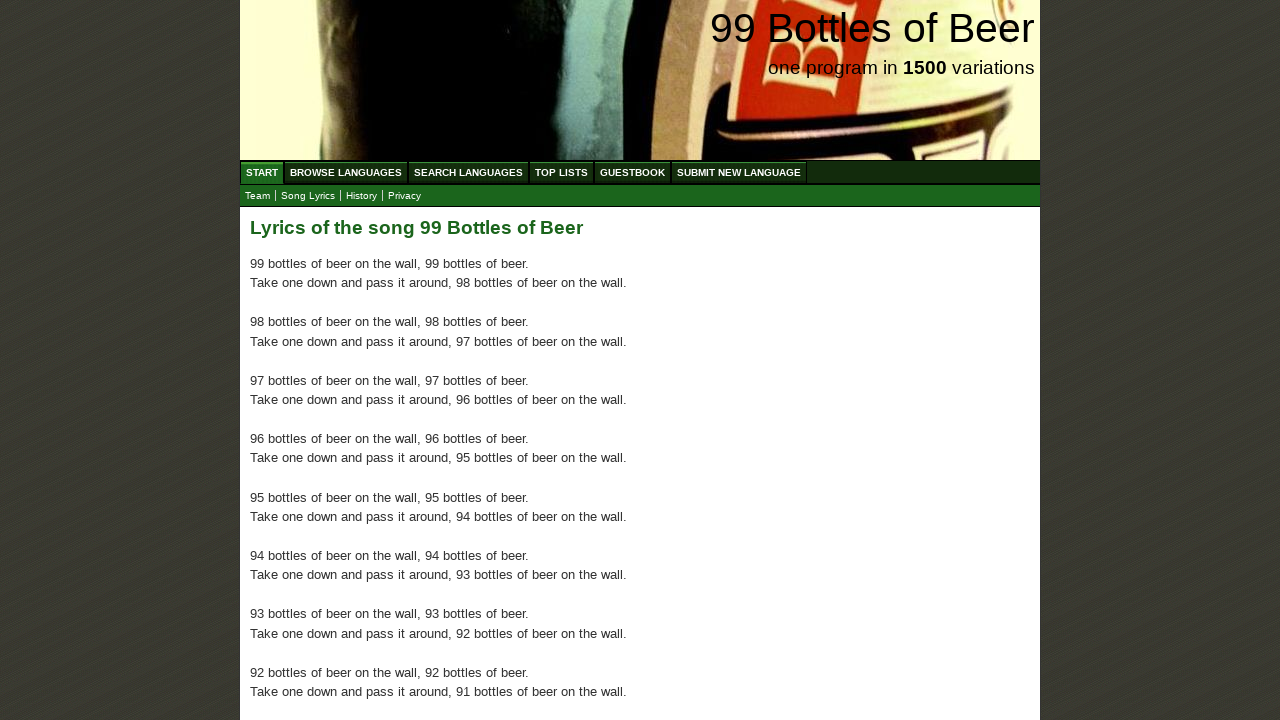

Clicked on Song Lyrics menu link at (308, 196) on a:text('Song Lyrics')
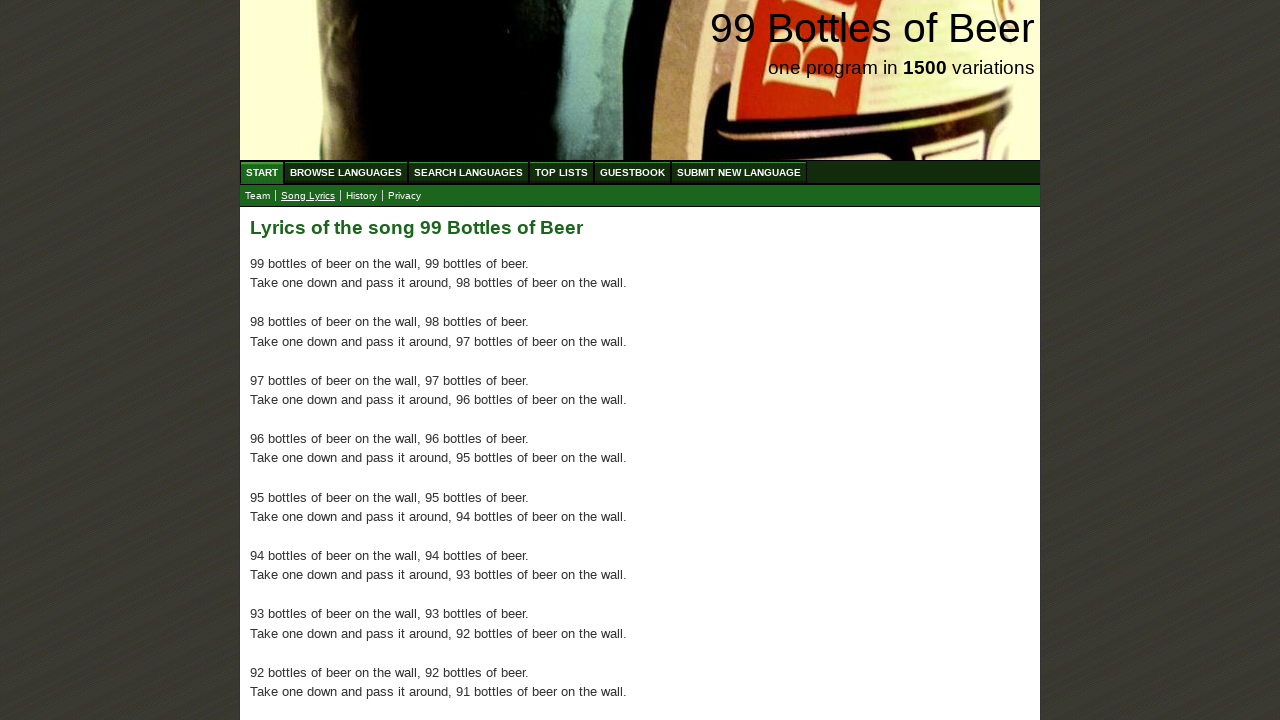

Song lyrics paragraph elements loaded in main content area
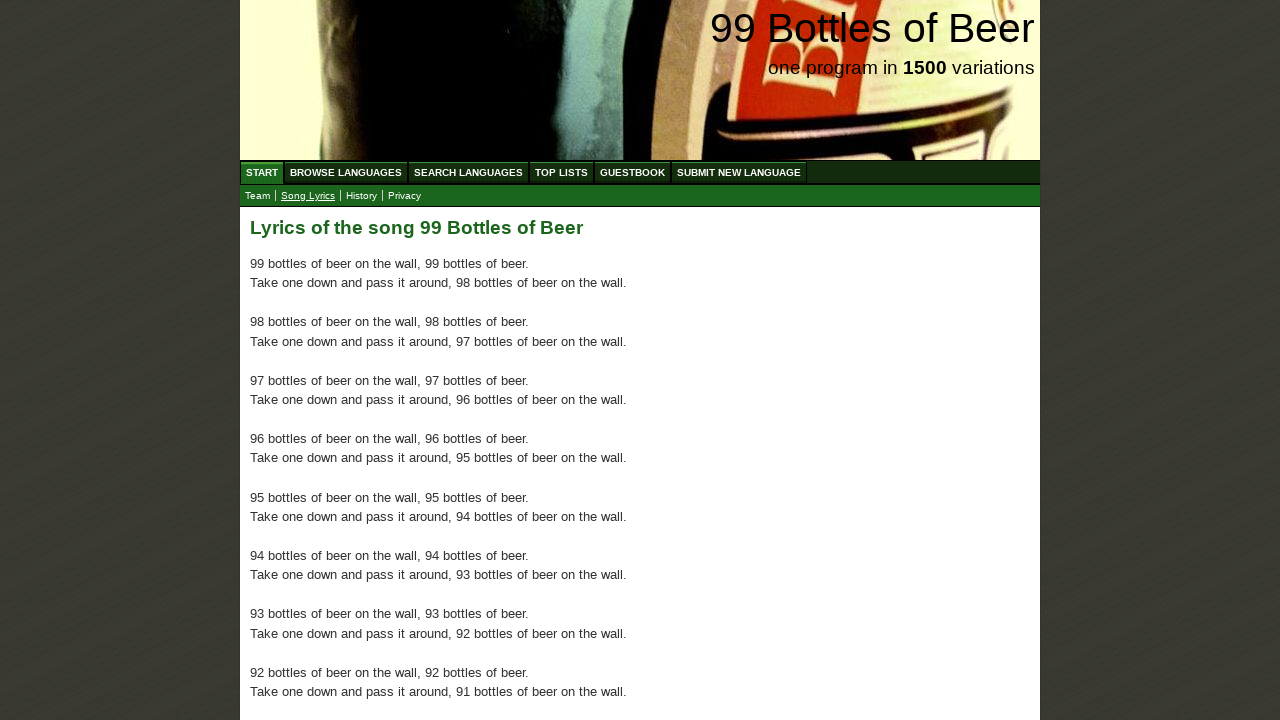

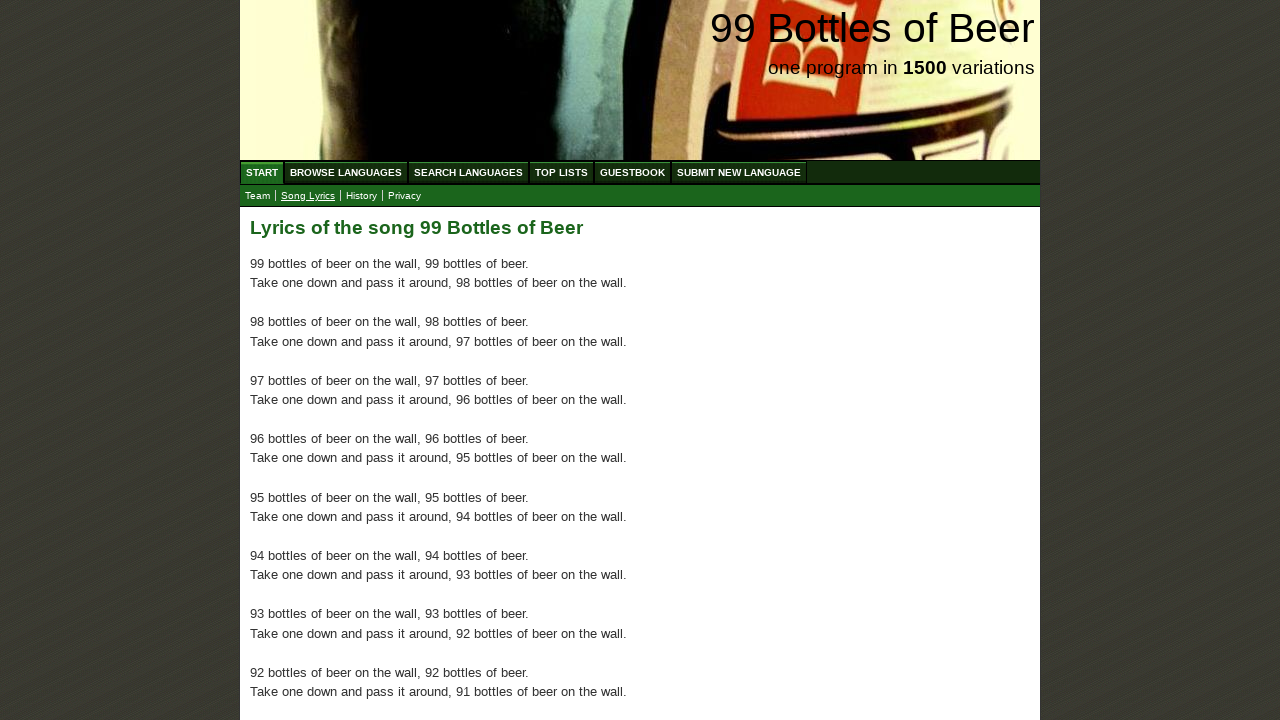